Tests calendar date picker functionality by navigating to a new window, selecting a specific date (June 5, 2027), and verifying the selected date is displayed correctly

Starting URL: https://rahulshettyacademy.com/seleniumPractise/

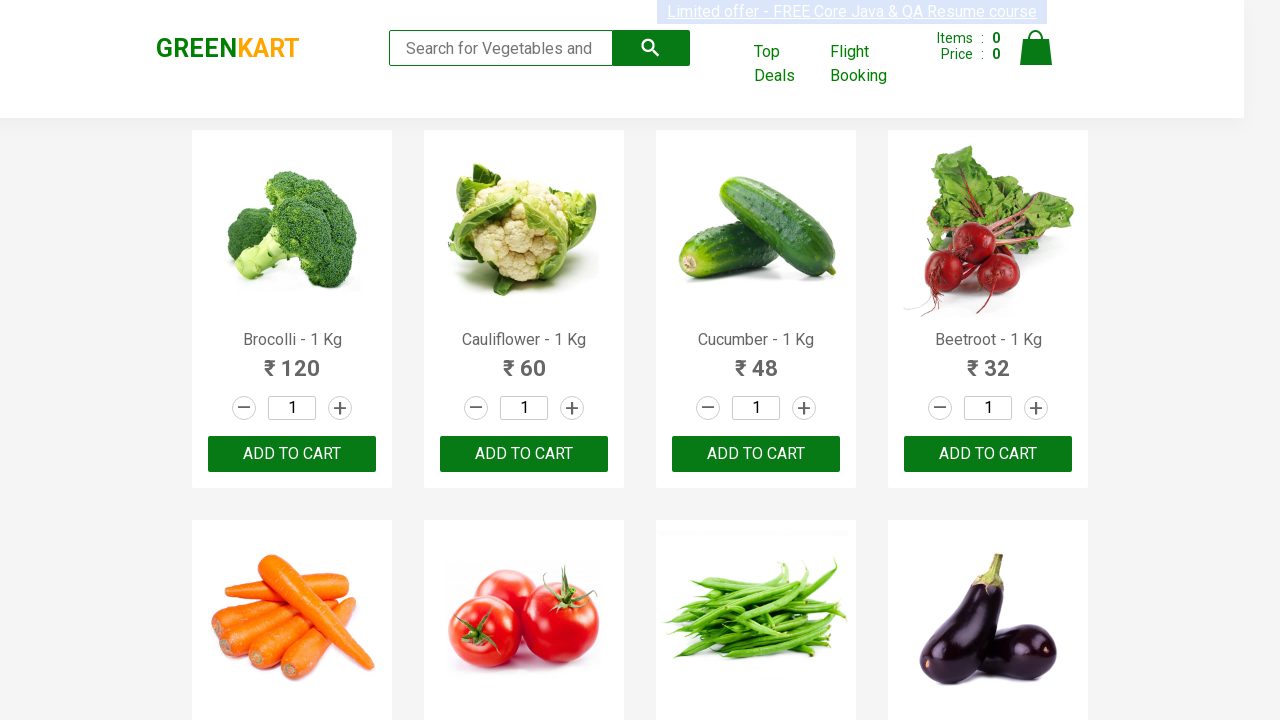

Clicked 'Top' link to open calendar page at (787, 64) on a:has-text('Top')
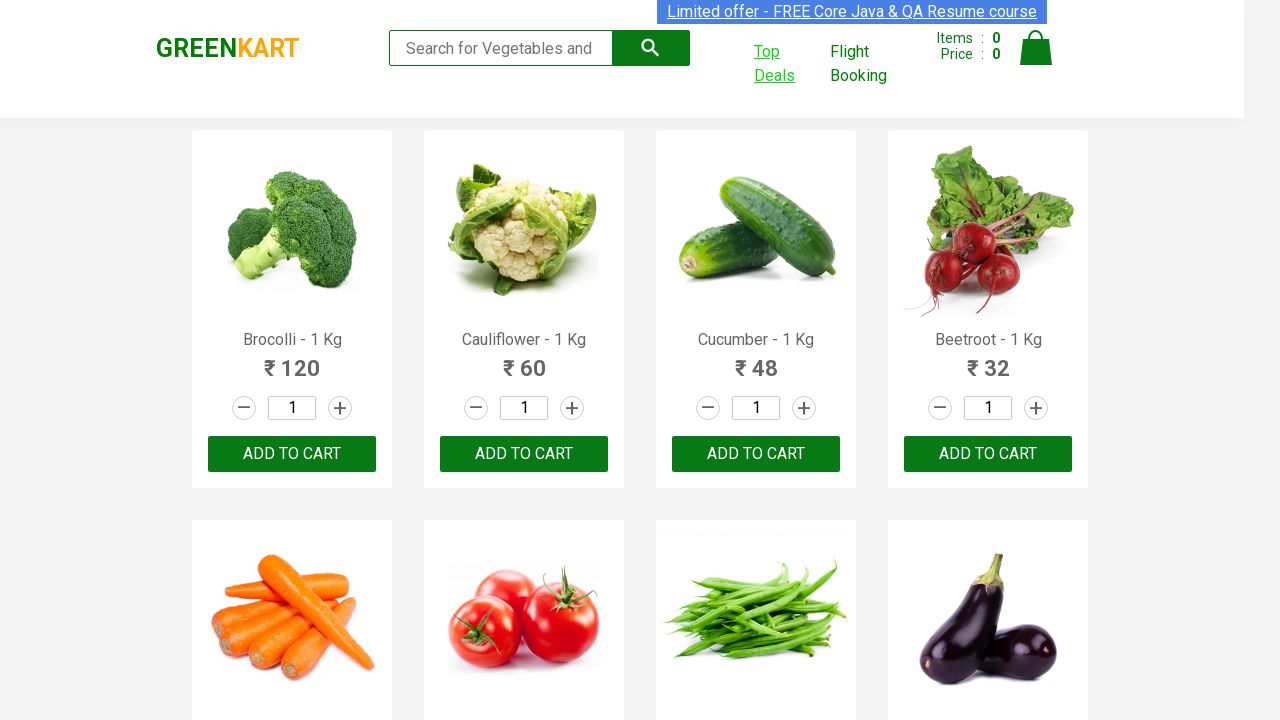

Switched to new window/tab
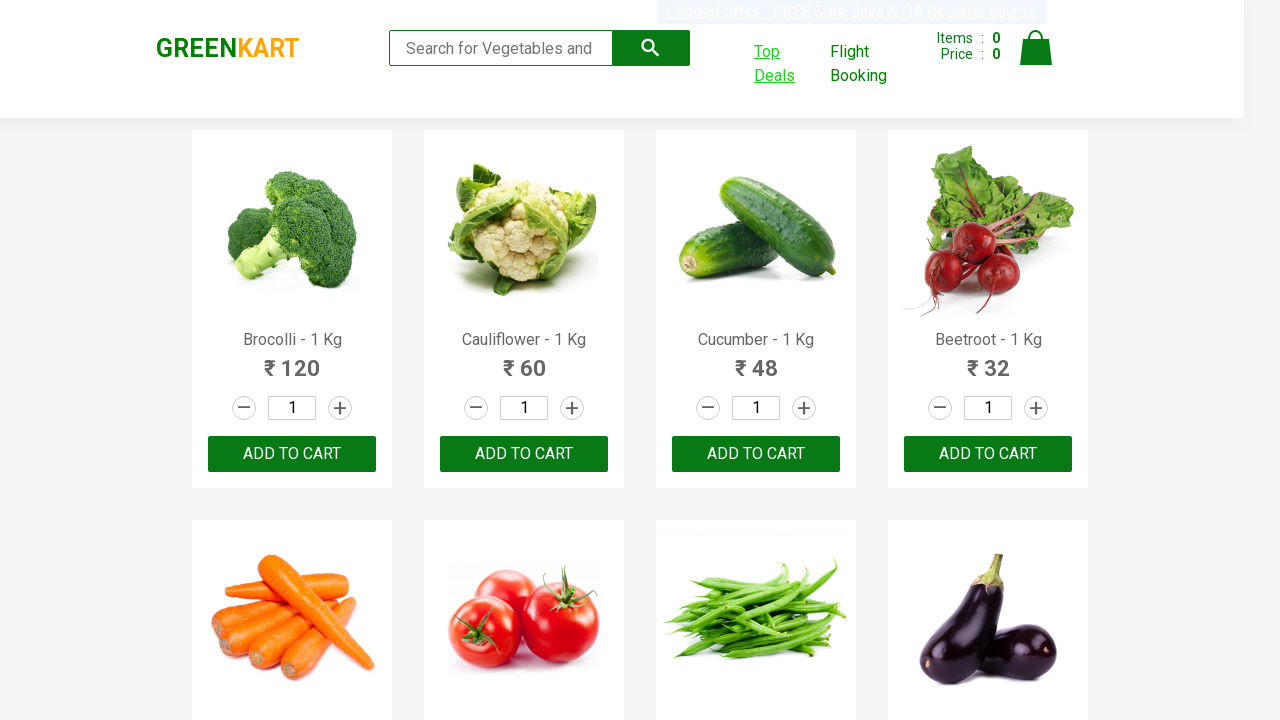

Clicked date picker input to open calendar at (662, 508) on .react-date-picker__inputGroup
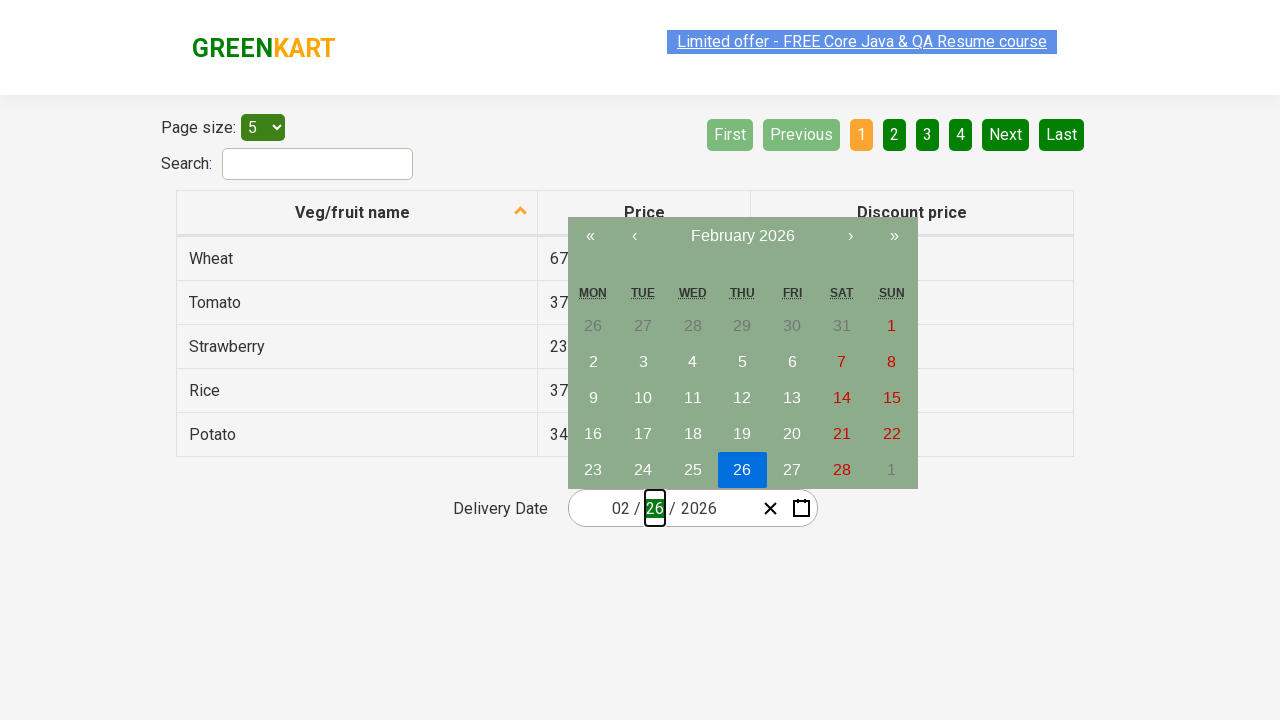

Clicked navigation label first time to navigate calendar view at (742, 236) on .react-calendar__navigation__label
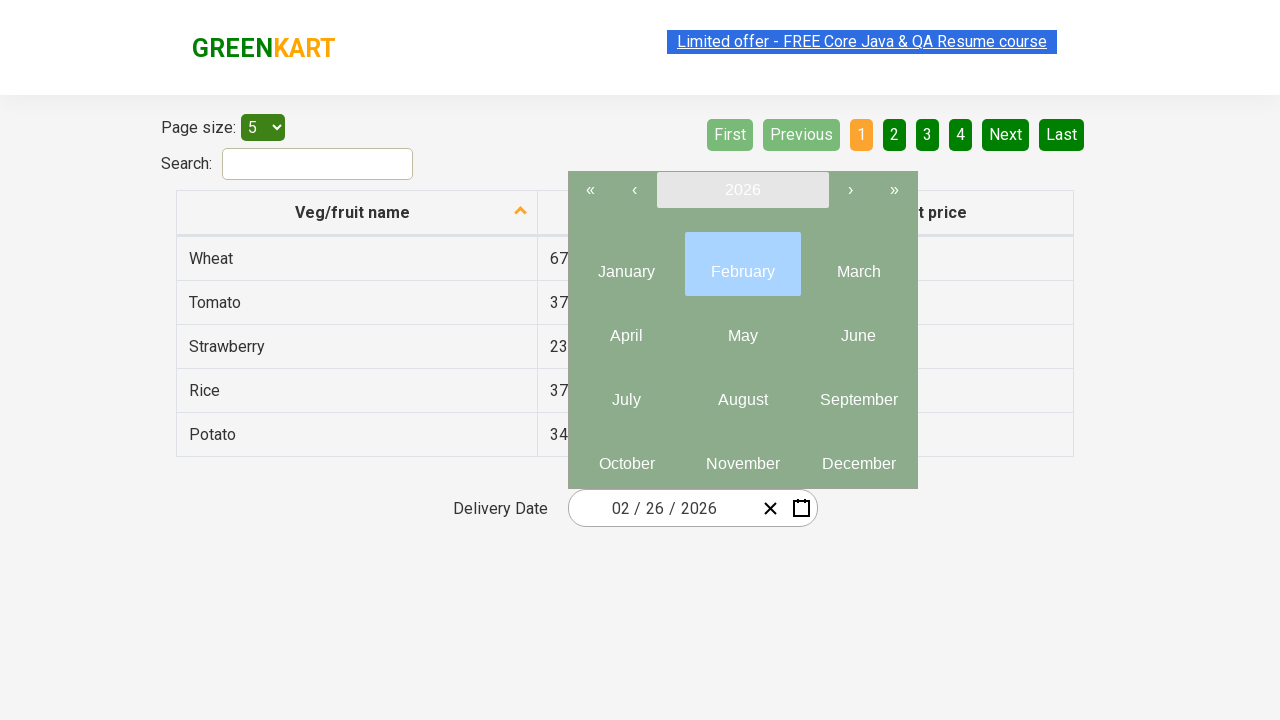

Clicked navigation label second time to reach year view at (742, 190) on .react-calendar__navigation__label
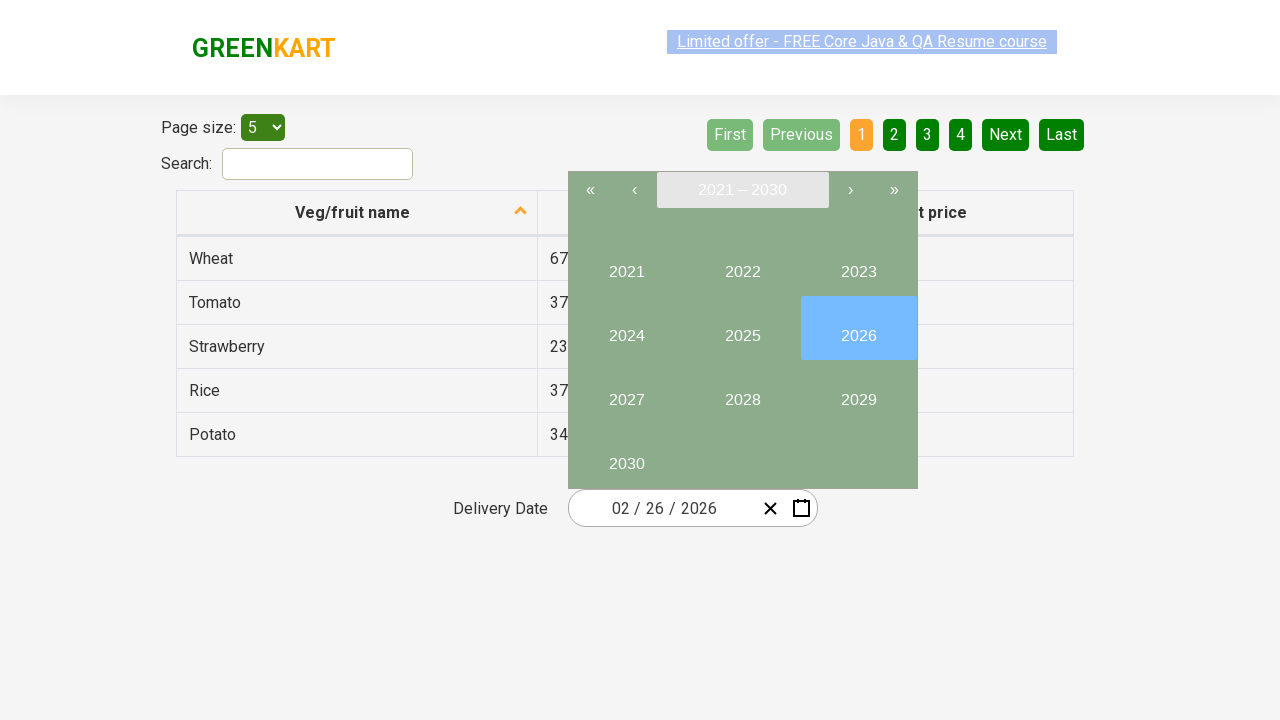

Selected year 2027 at (626, 392) on button:has-text('2027')
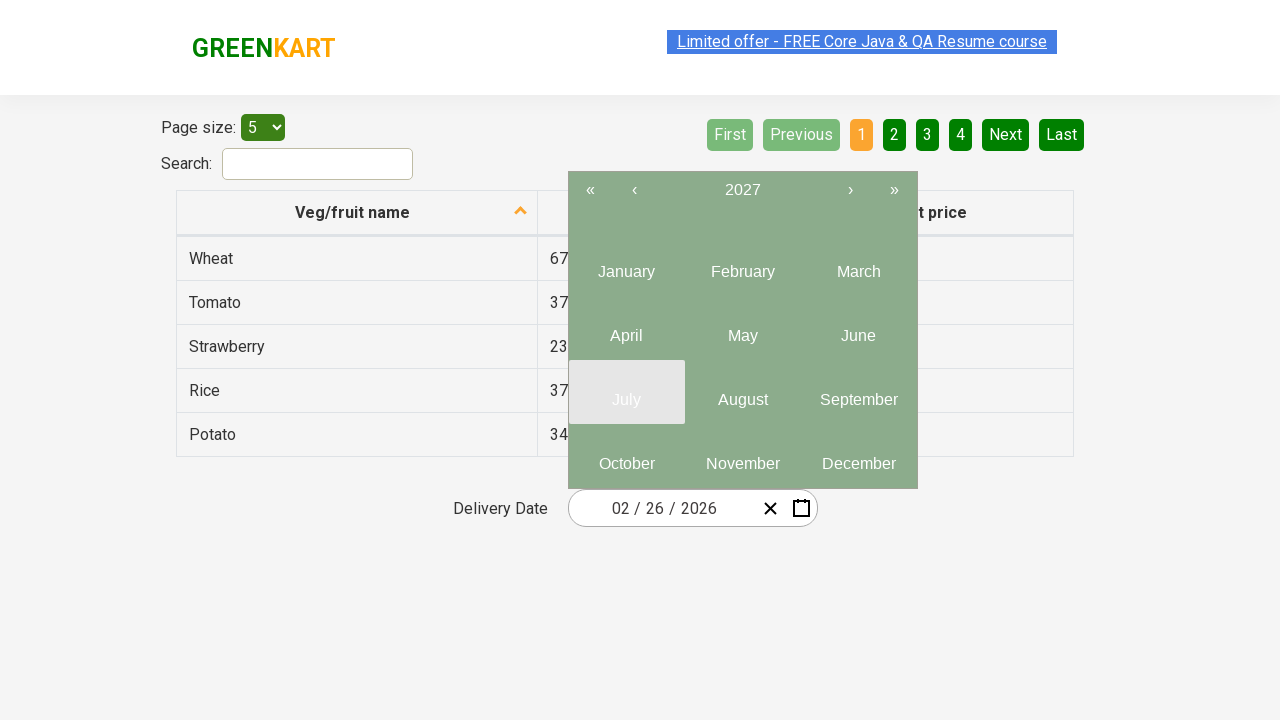

Located all month elements
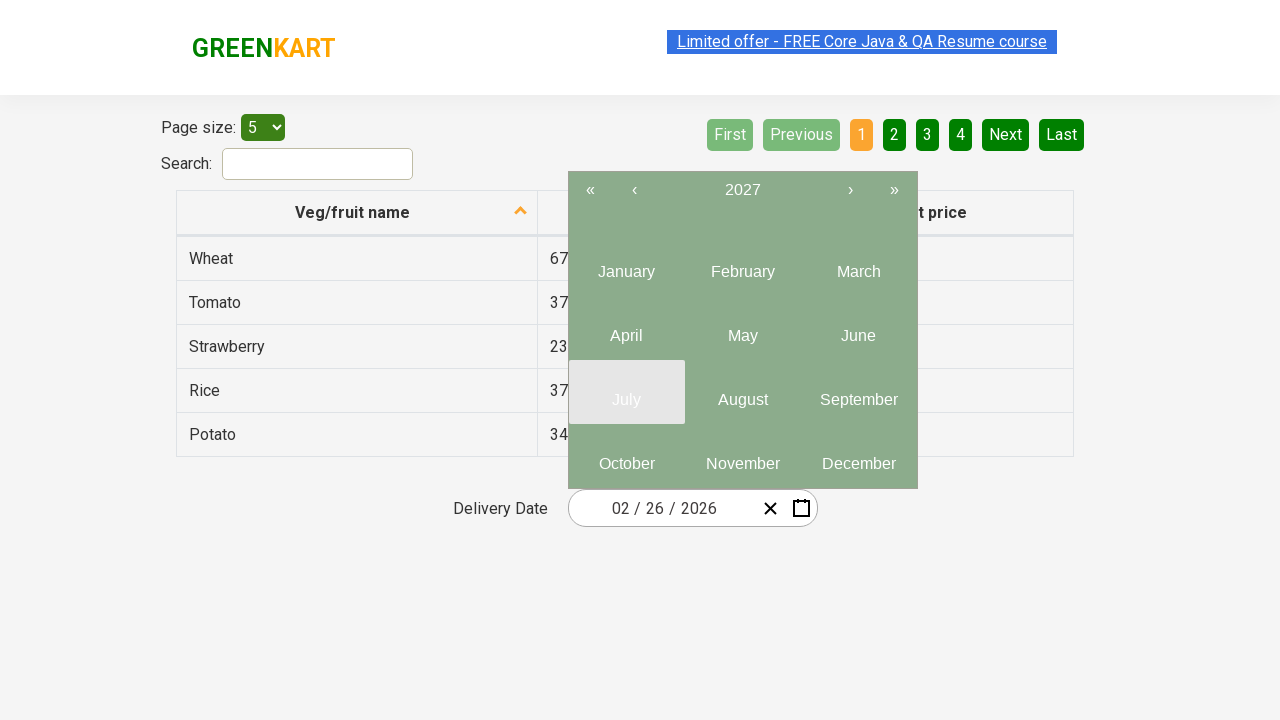

Selected month 6 at (858, 328) on .react-calendar__year-view__months__month >> nth=5
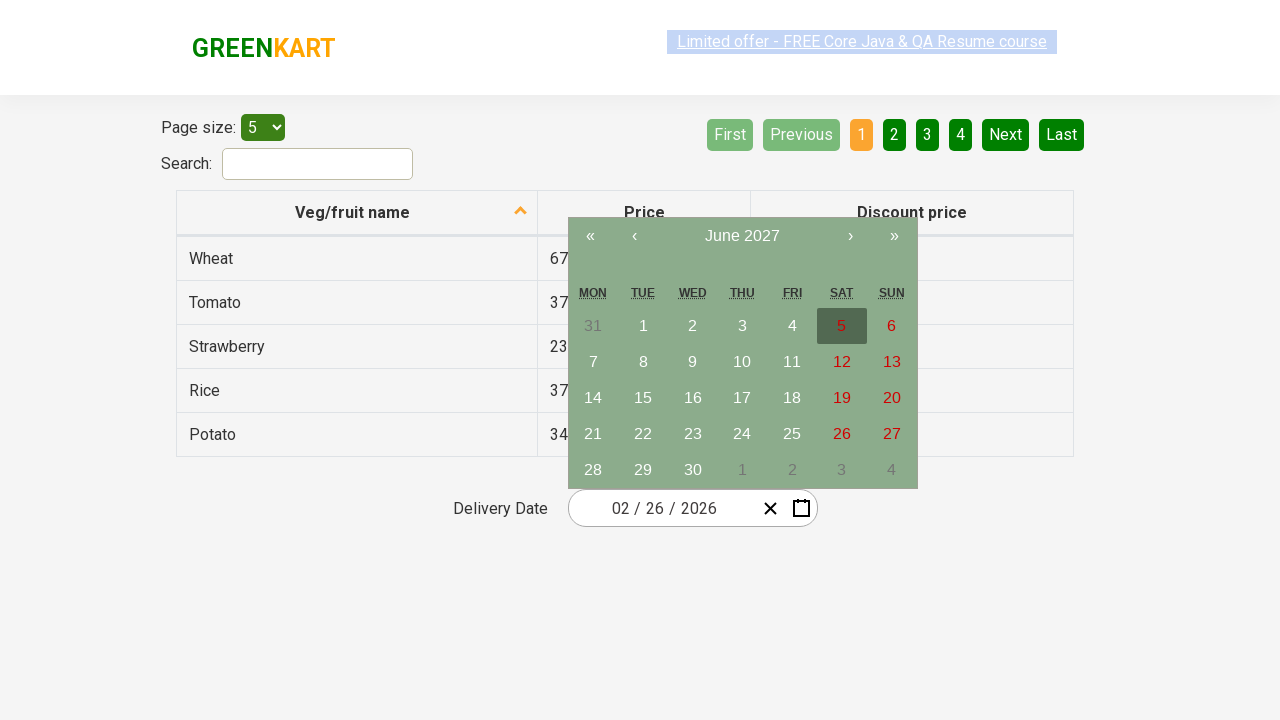

Selected day 5 at (842, 326) on button abbr:has-text('5')
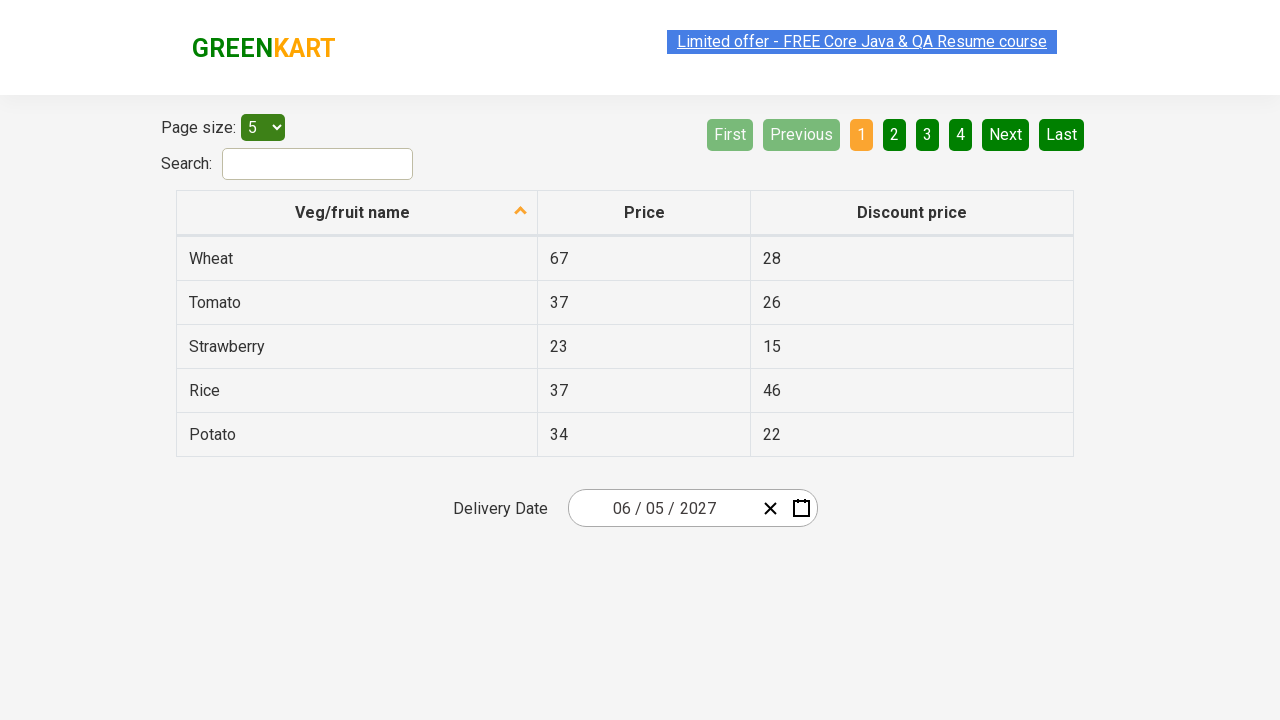

Date picker input group became visible
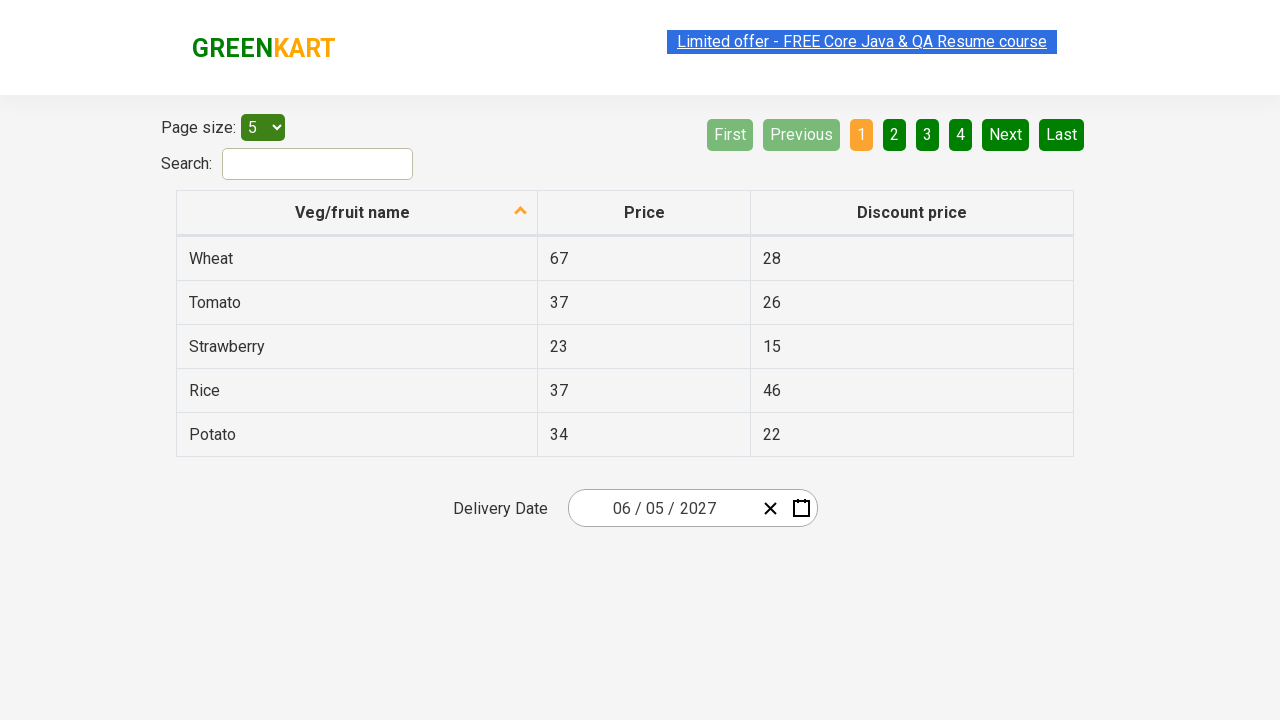

Located all date input elements
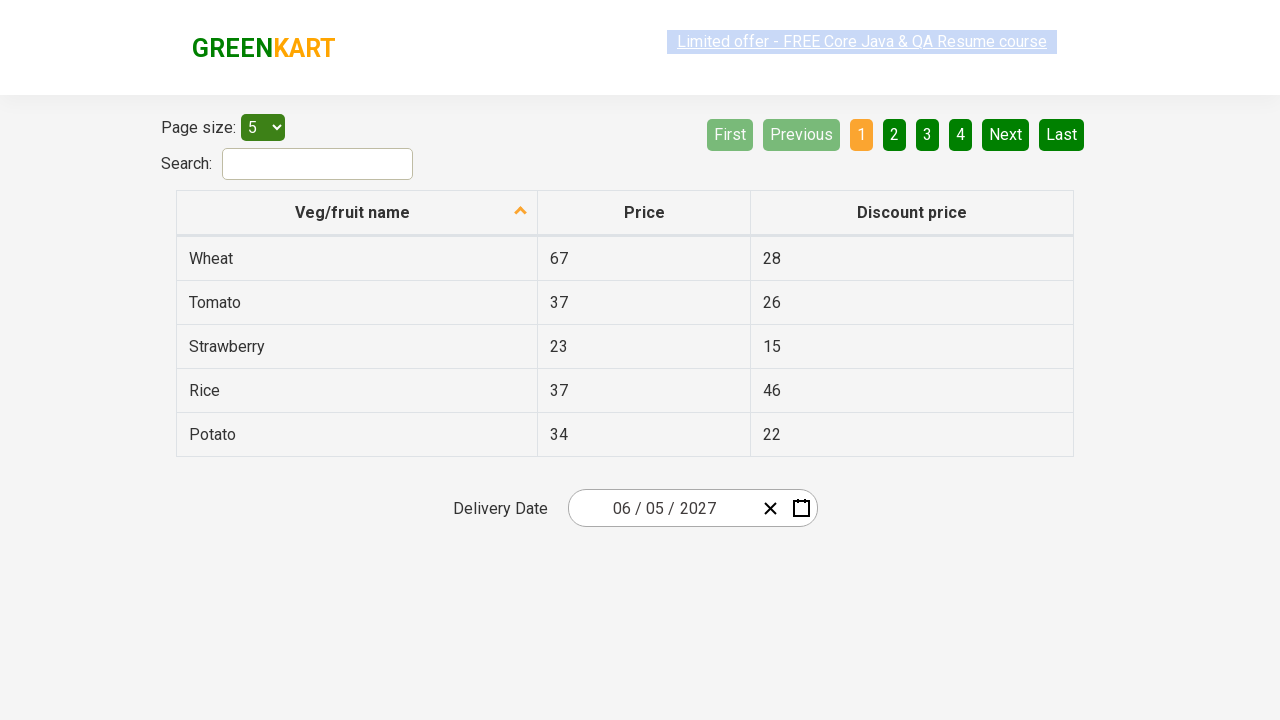

Verified date component 0: expected 6, got 6
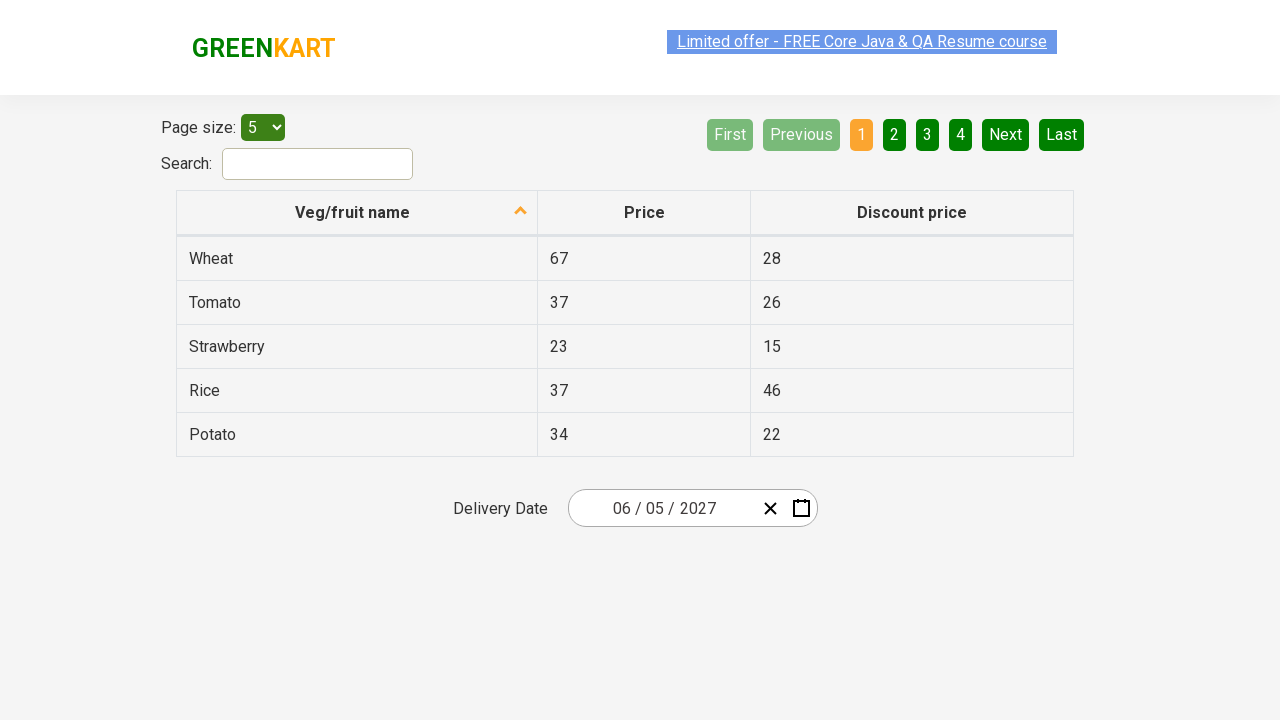

Verified date component 1: expected 5, got 5
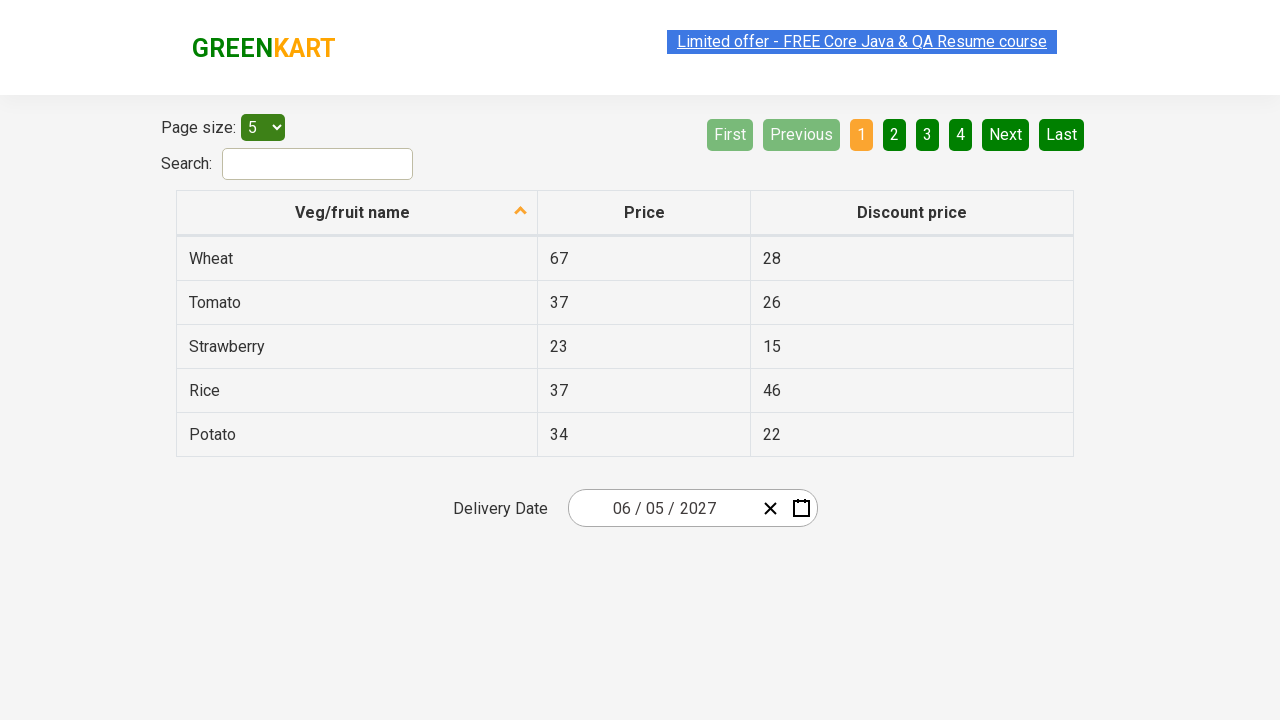

Verified date component 2: expected 2027, got 2027
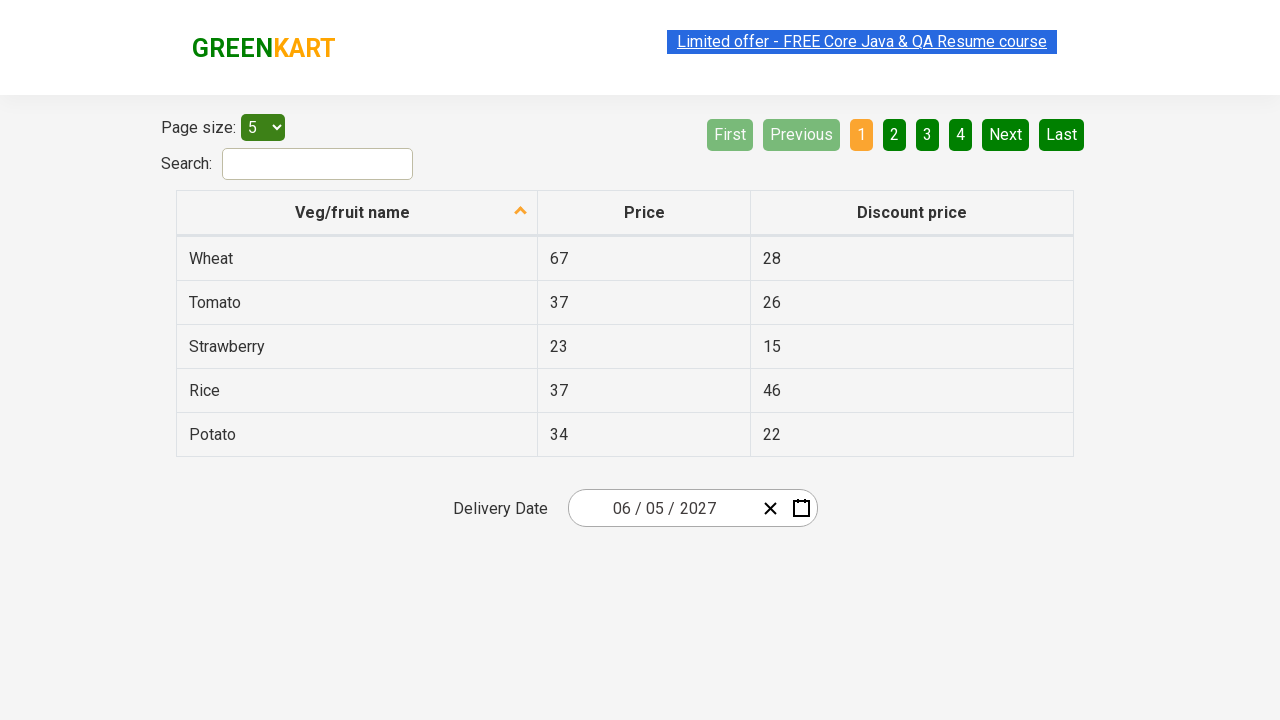

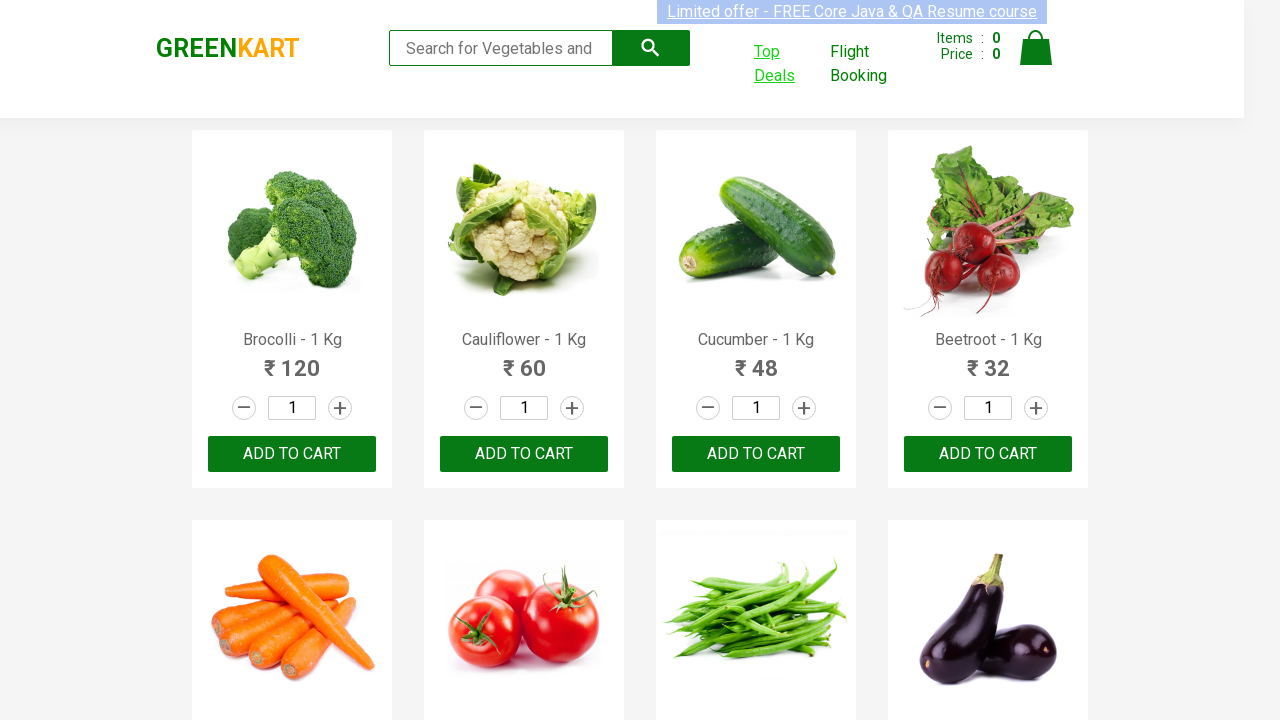